Tests hover functionality by hovering over an avatar element and verifying that additional user information (caption) becomes visible.

Starting URL: http://the-internet.herokuapp.com/hovers

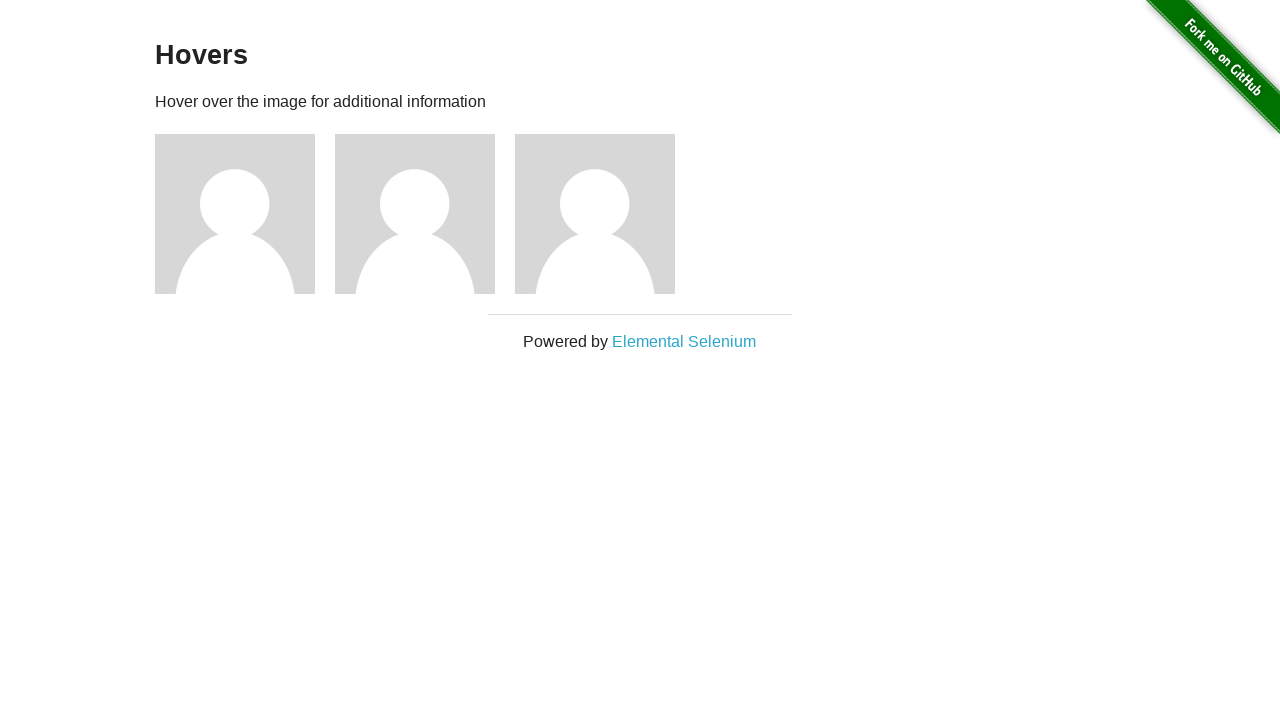

Located the first avatar element
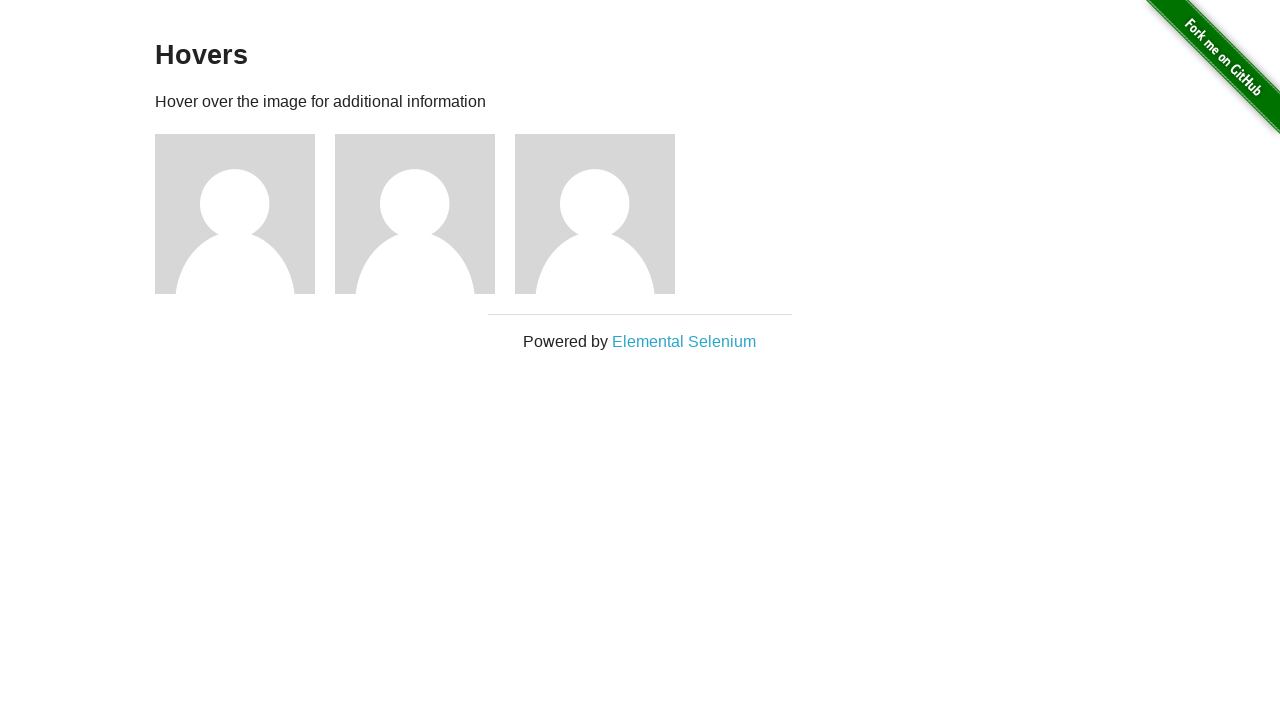

Hovered over the avatar element at (245, 214) on .figure >> nth=0
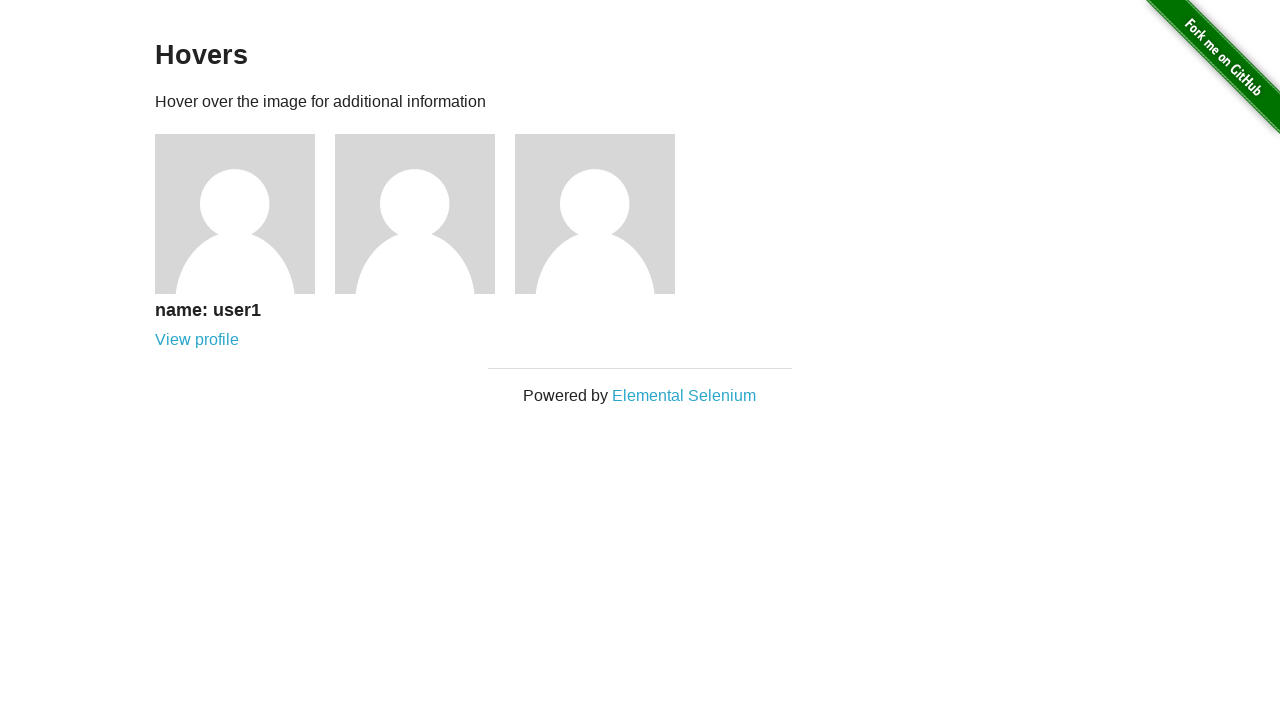

Caption became visible after hovering
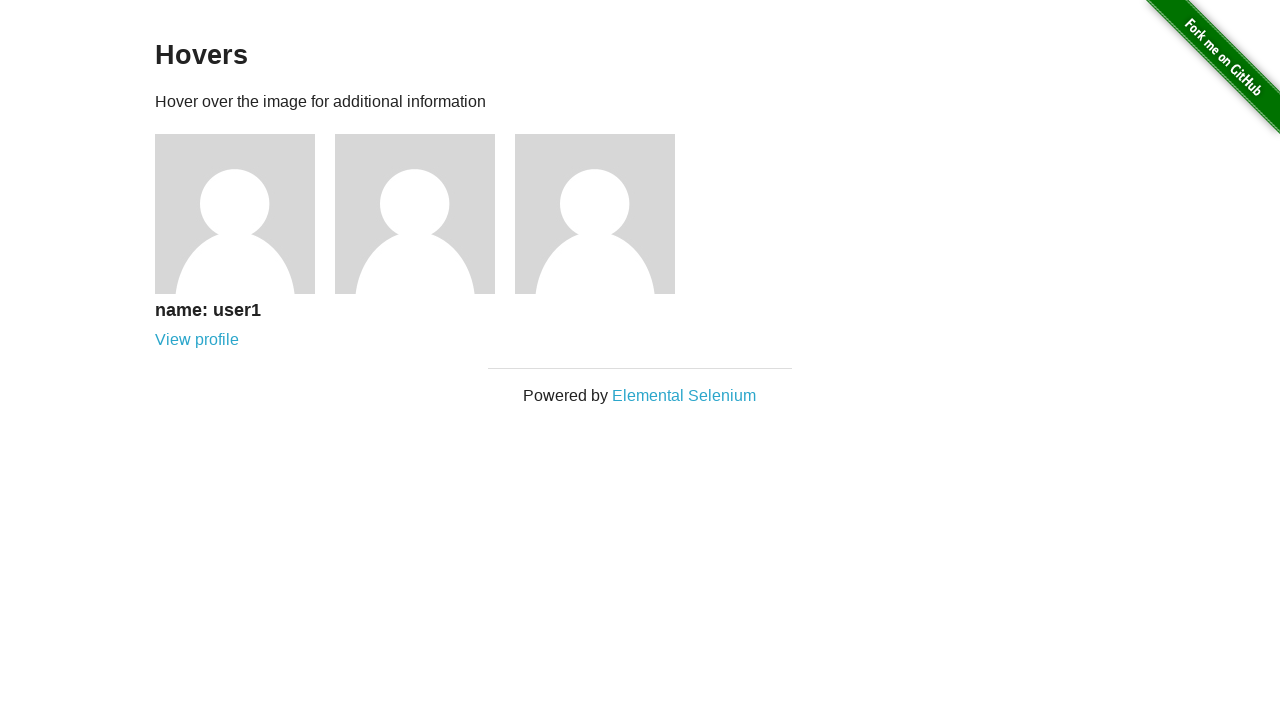

Verified that caption is visible
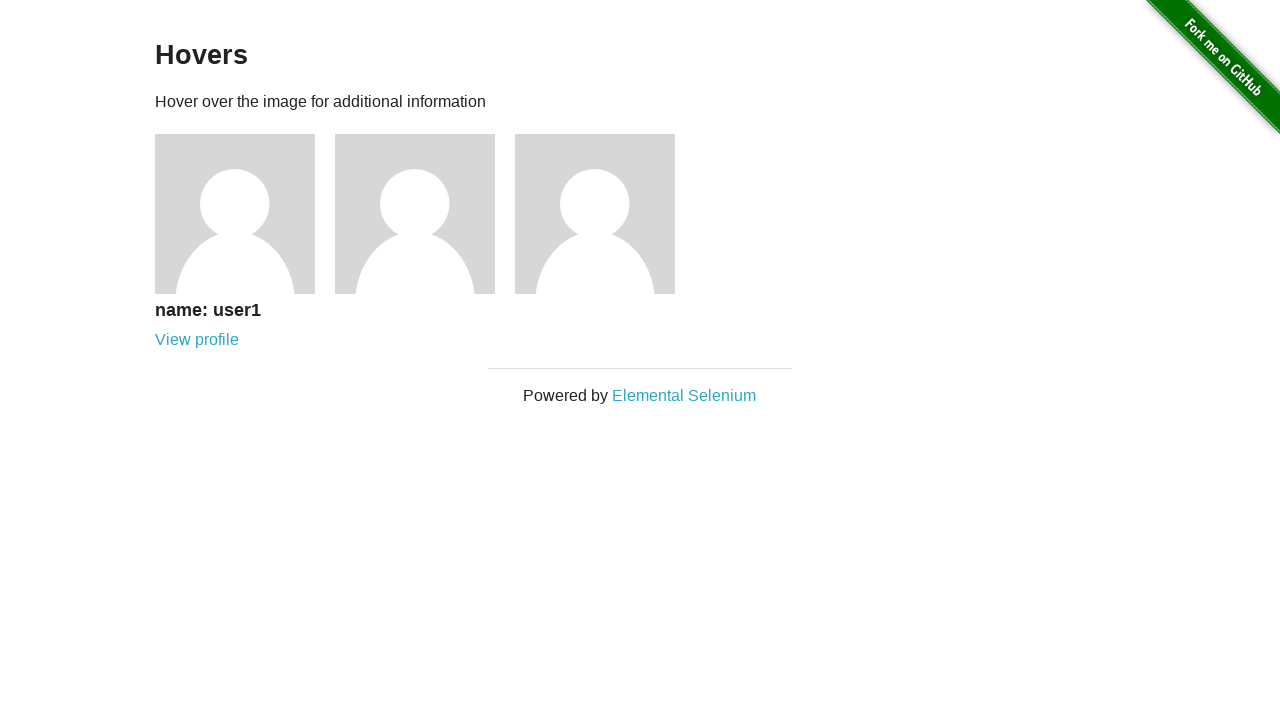

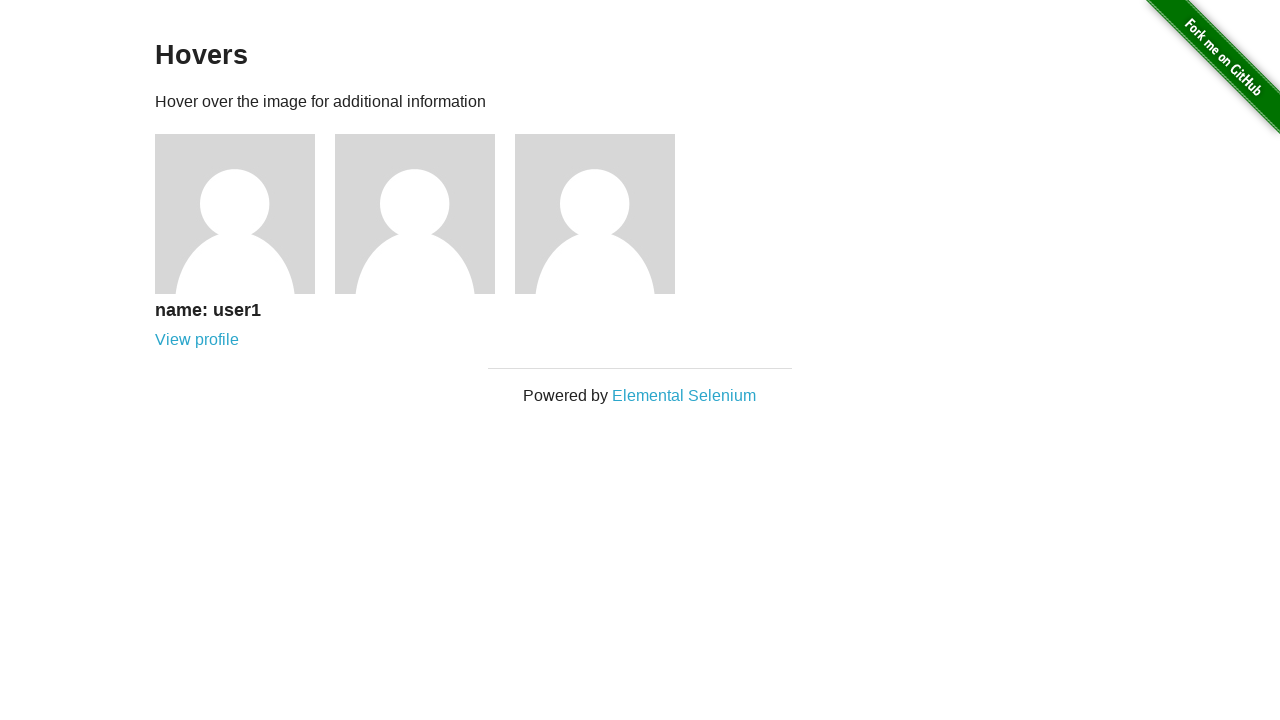